Tests sum calculation by entering two numbers and verifying the sum result is correct

Starting URL: https://www.lambdatest.com/selenium-playground/simple-form-demo

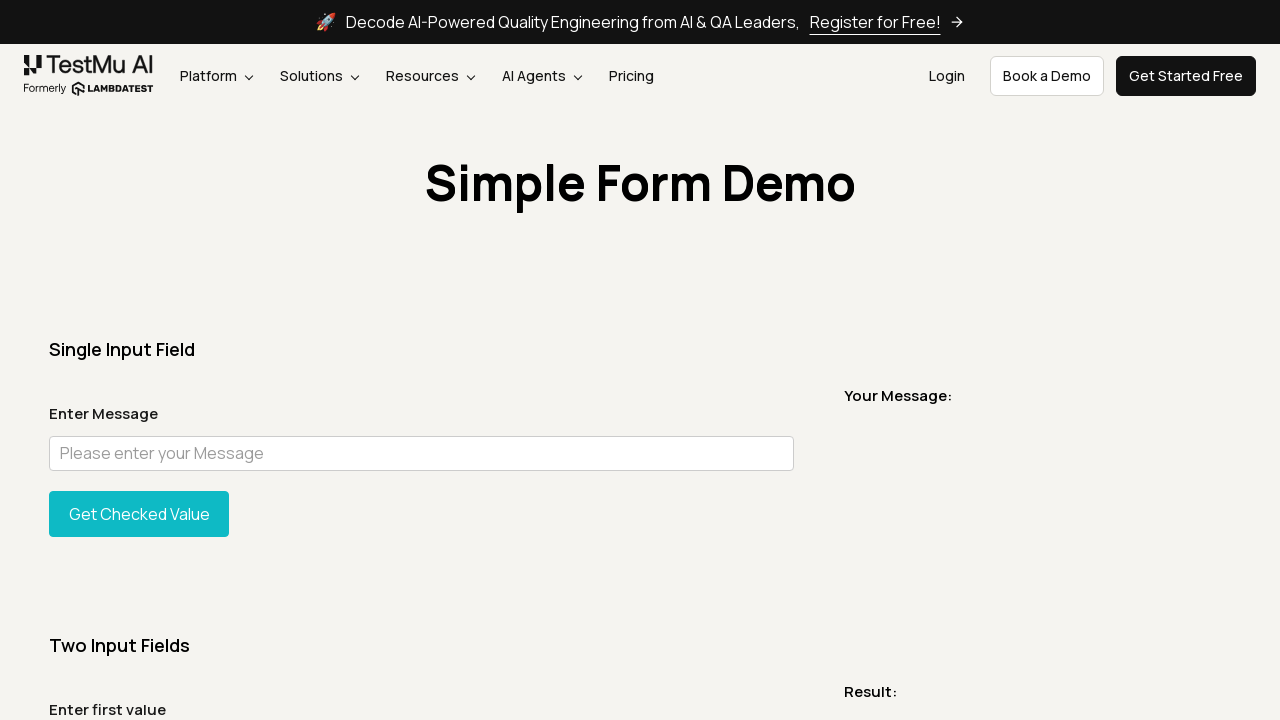

Filled first number input with '157' on //form[@id='gettotal']//input[1]
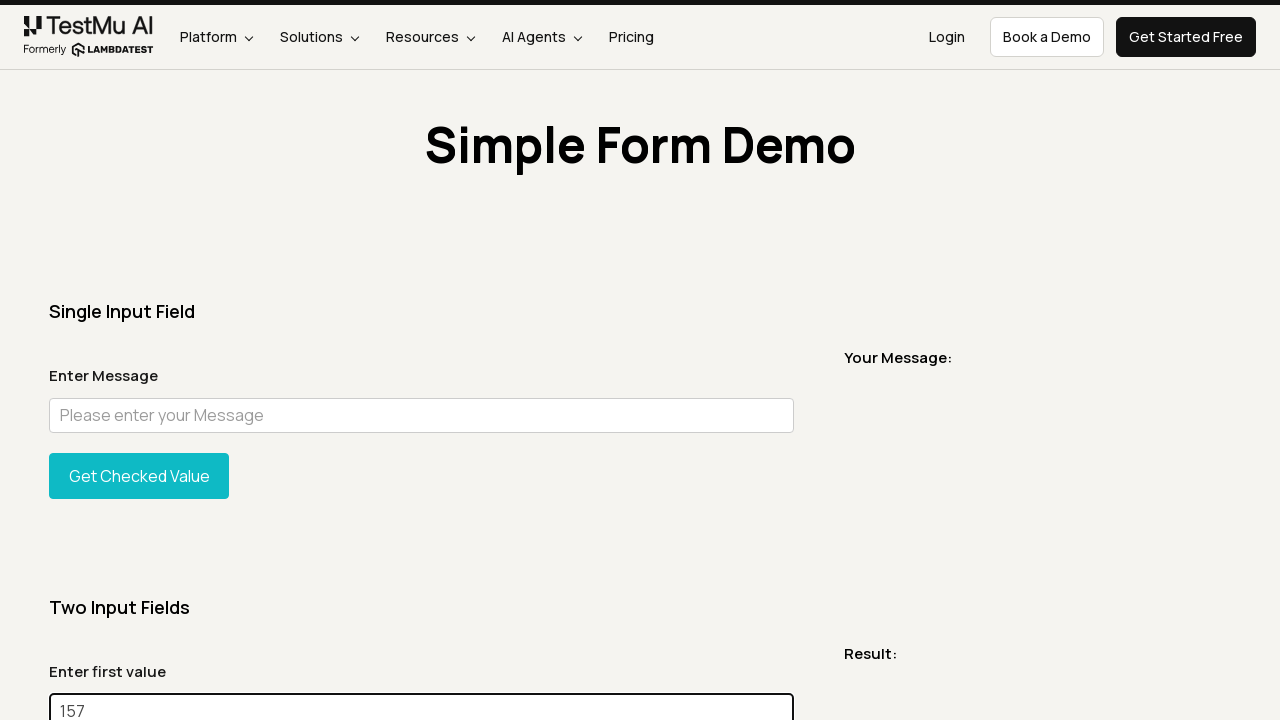

Filled second number input with '243' on (//form[@id='gettotal']//input)[2]
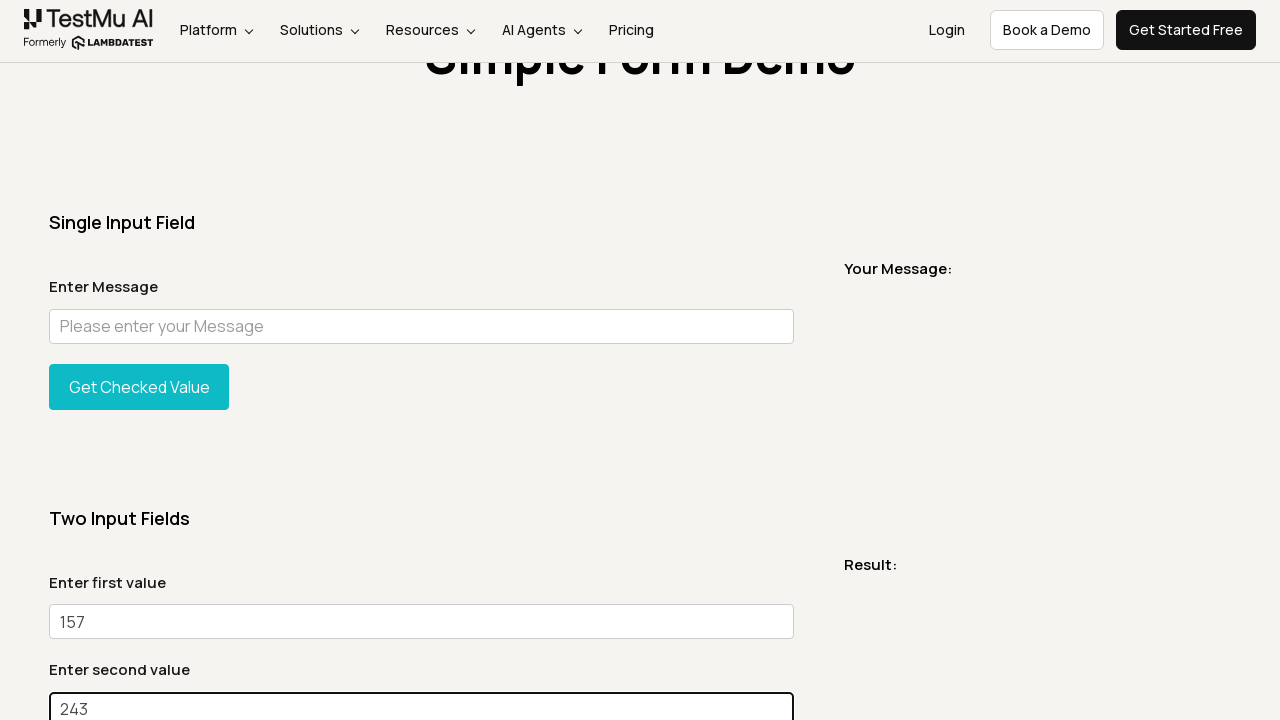

Clicked get sum button at (139, 360) on (//button[@type='button'])[2]
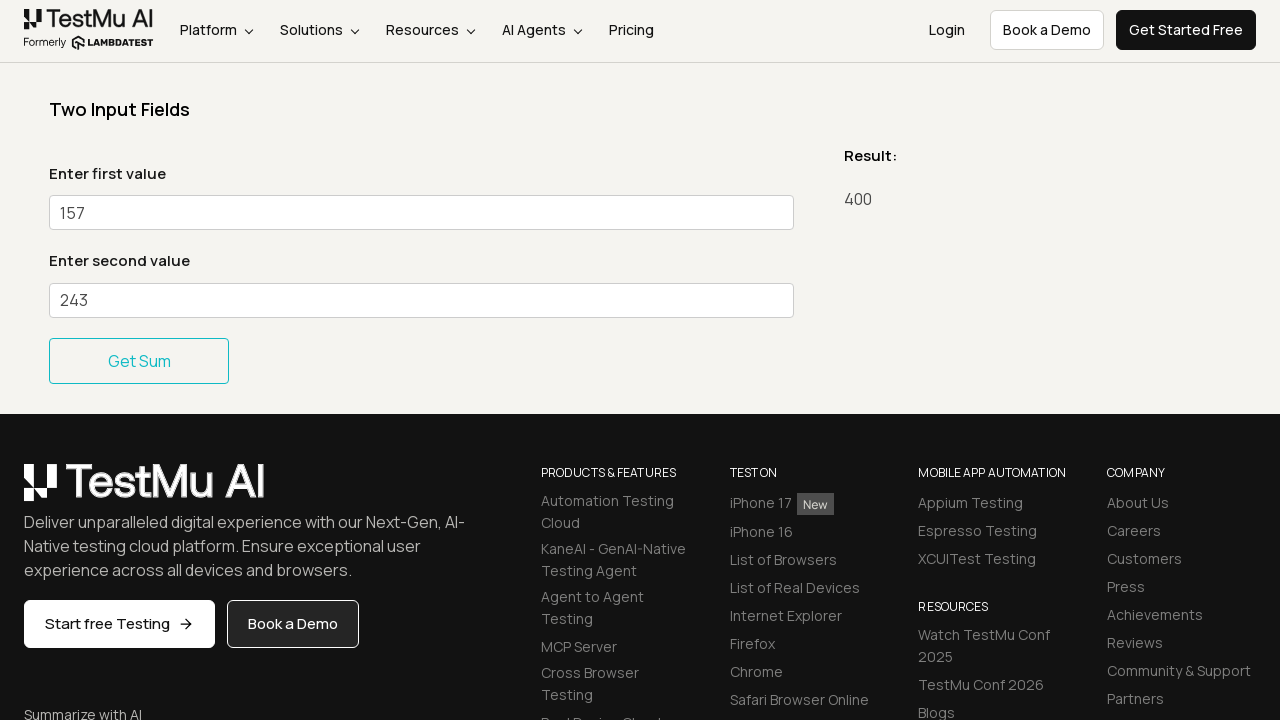

Sum result appeared (157 + 243 = 400)
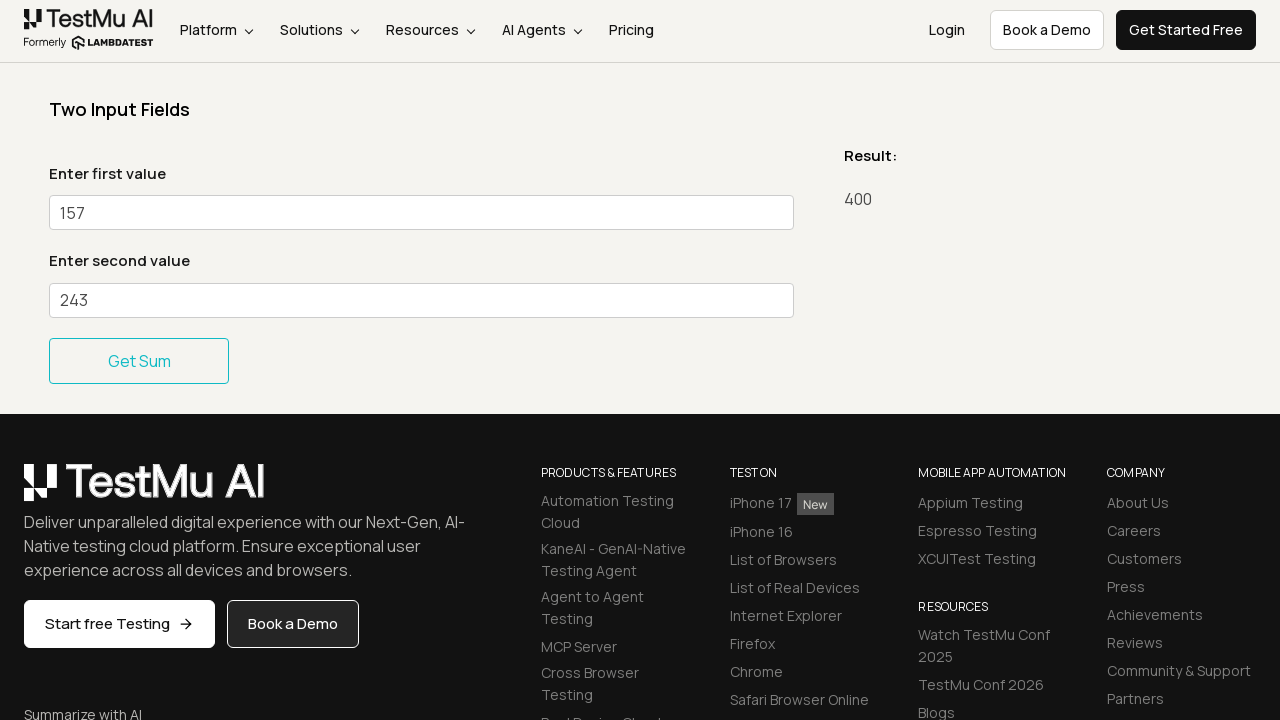

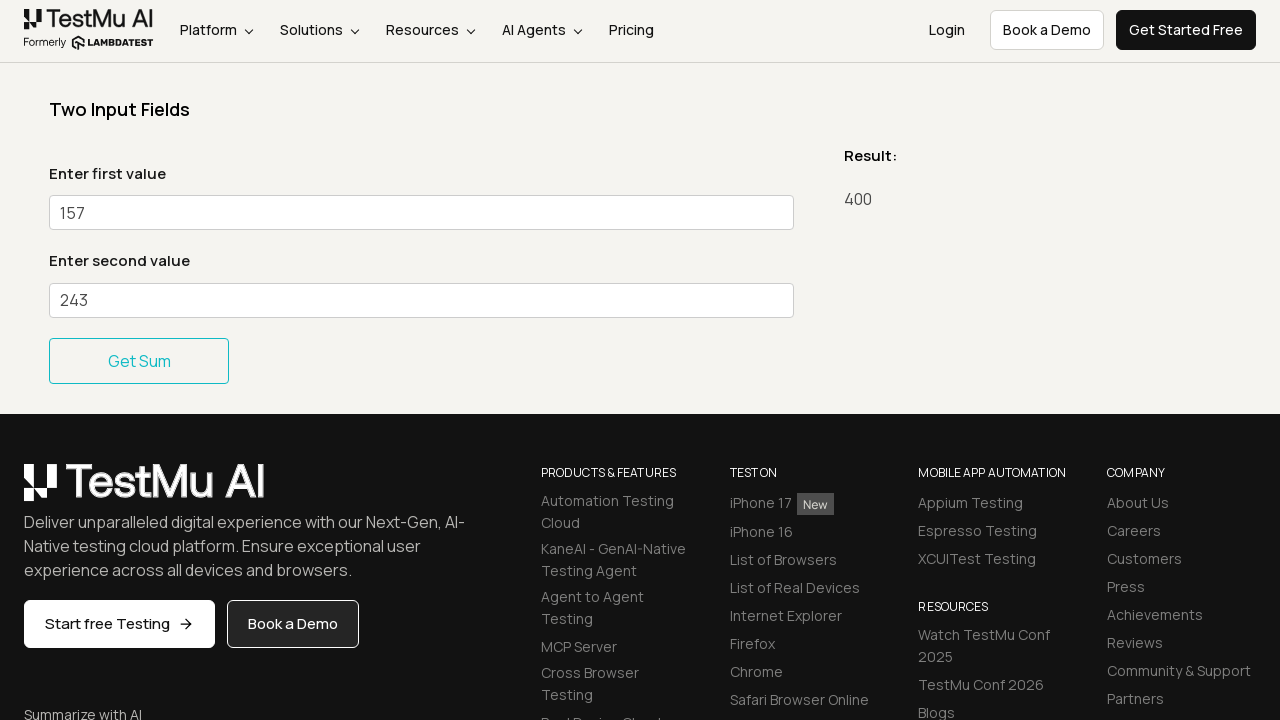